Tests adding multiple different products to cart and verifying the total price

Starting URL: https://www.demoblaze.com/index.html

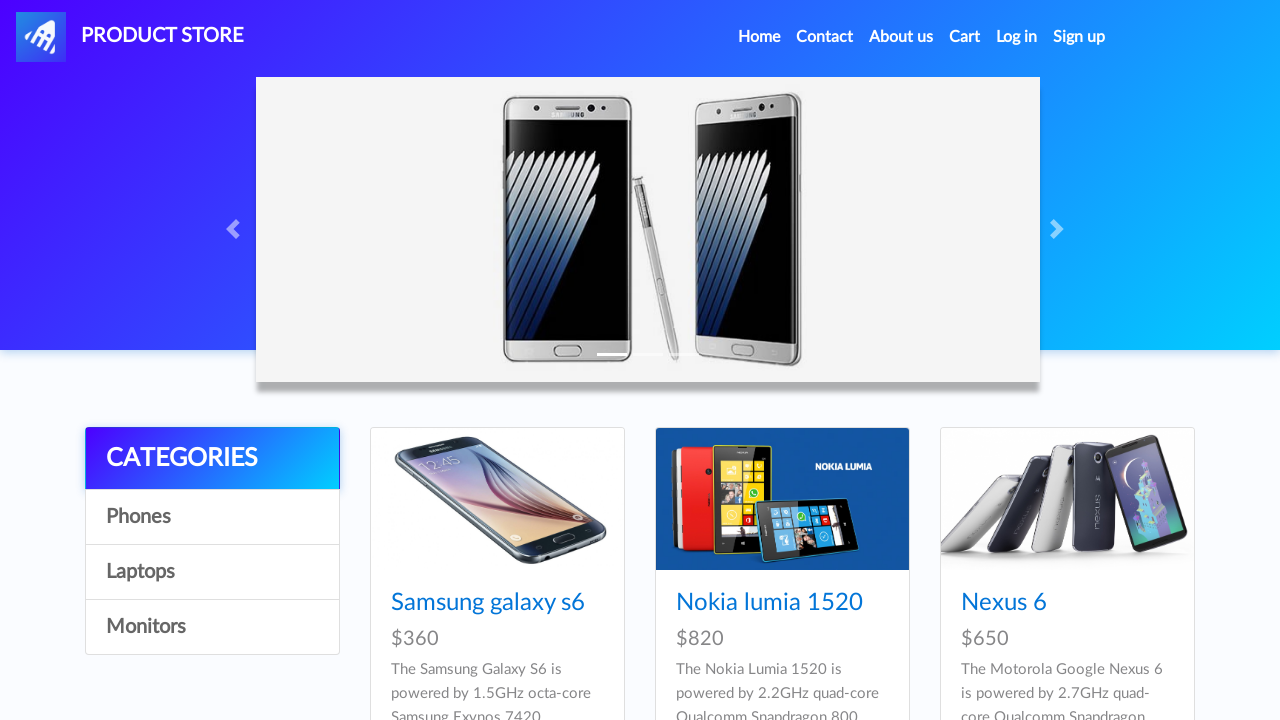

Set up dialog handler to auto-accept dialogs
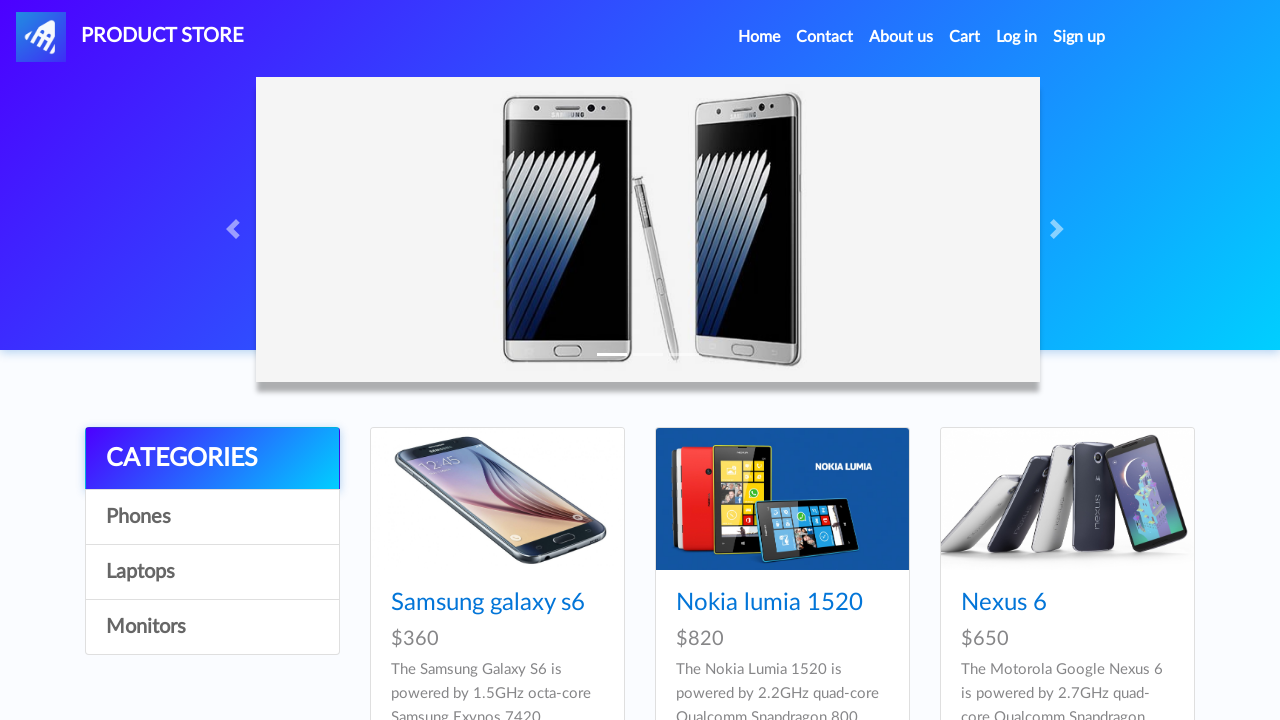

Clicked on first product at (769, 603) on xpath=/html/body/div[5]/div/div[2]/div/div[2]/div/div/h4/a
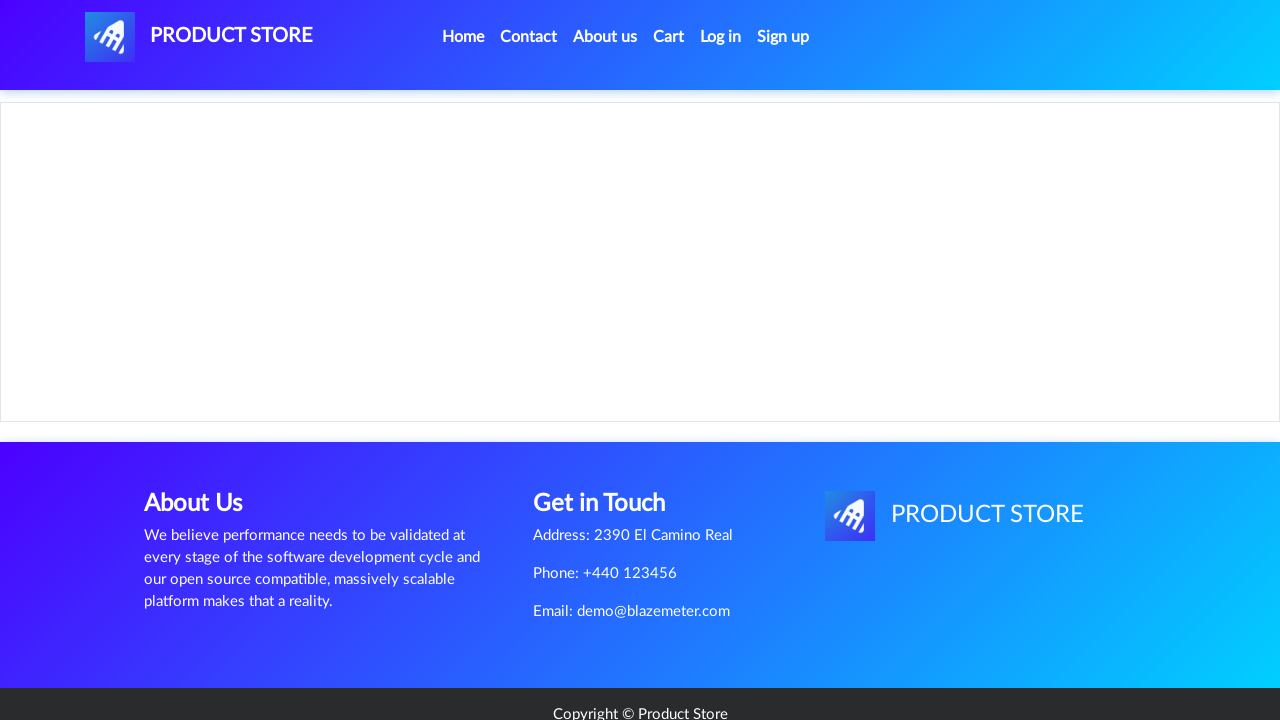

Clicked 'Add to Cart' button for first product at (610, 440) on xpath=/html/body/div[5]/div/div[2]/div[2]/div/a
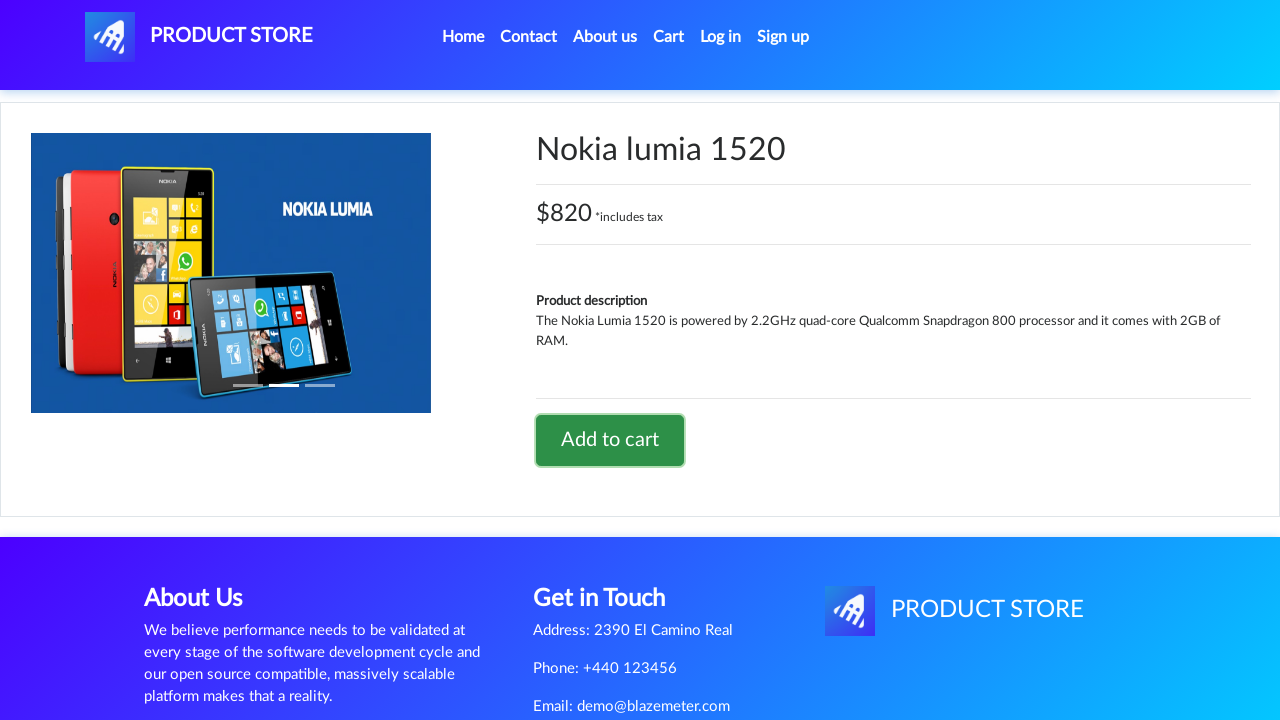

Waited 2 seconds for dialog to be processed
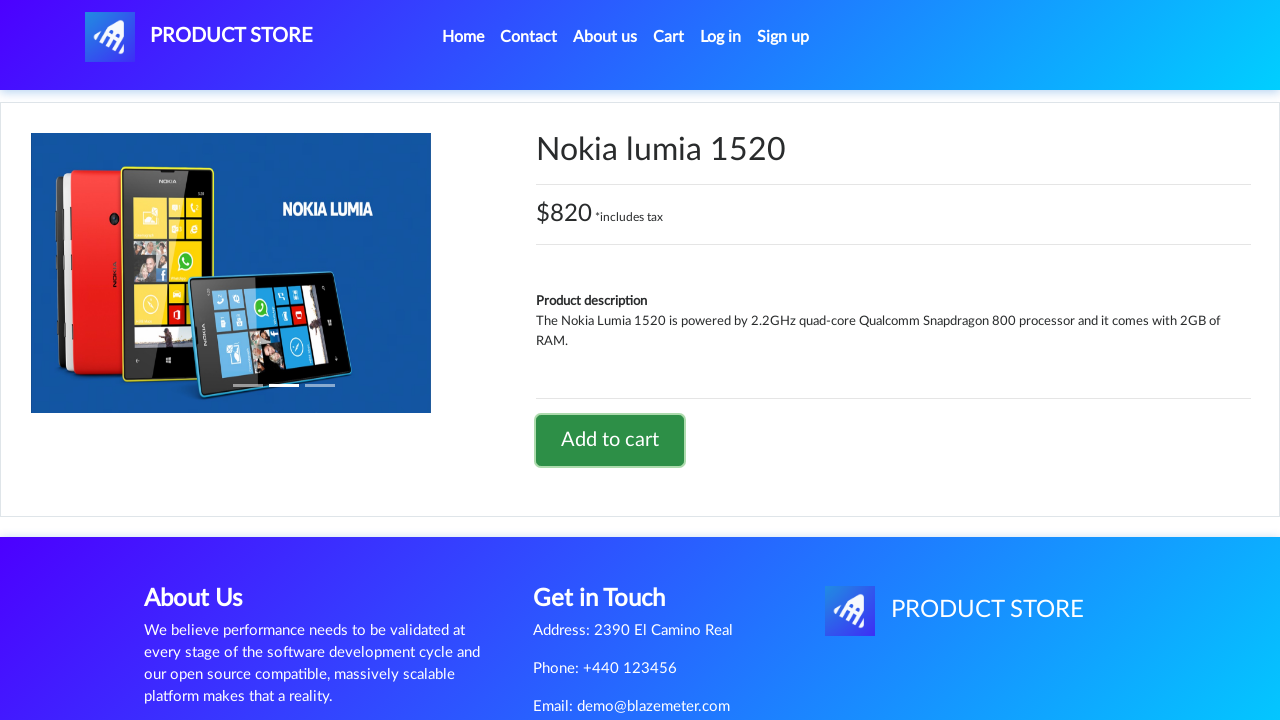

Navigated back to home page at (463, 37) on xpath=/html/body/nav/div/div/ul/li[1]/a
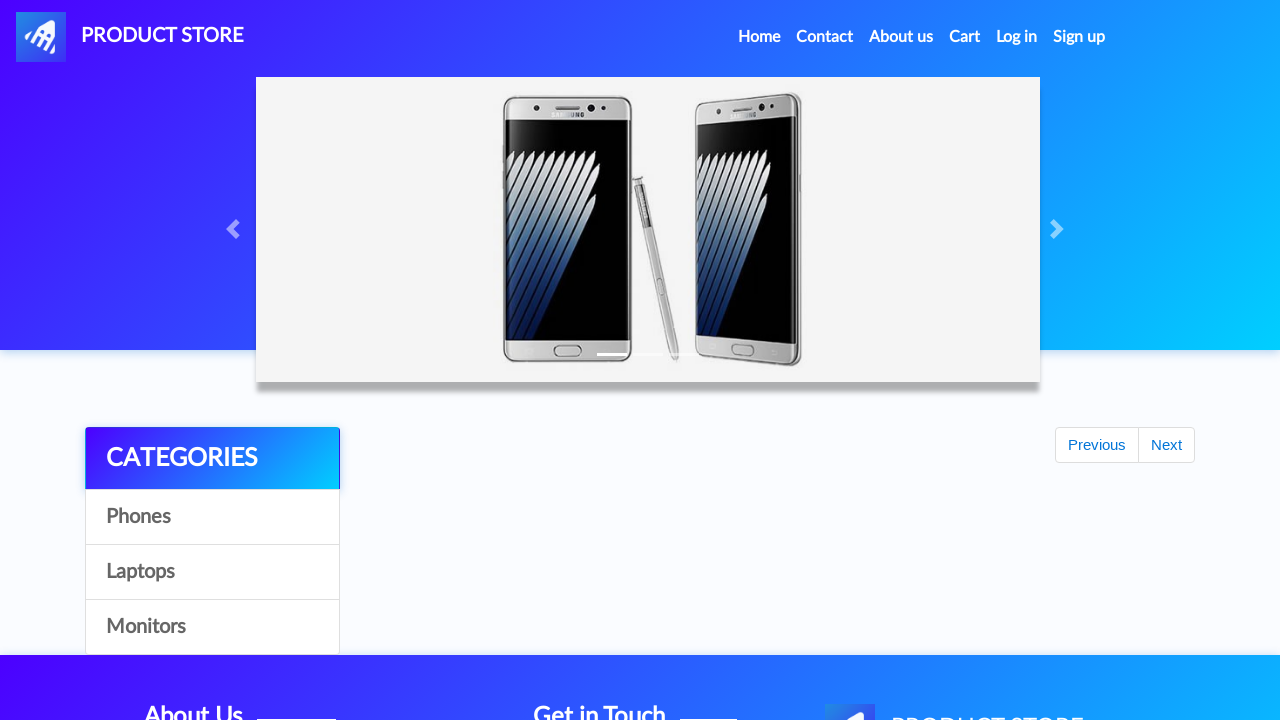

Clicked on second product at (752, 708) on xpath=/html/body/div[5]/div/div[2]/div/div[5]/div/div/h4/a
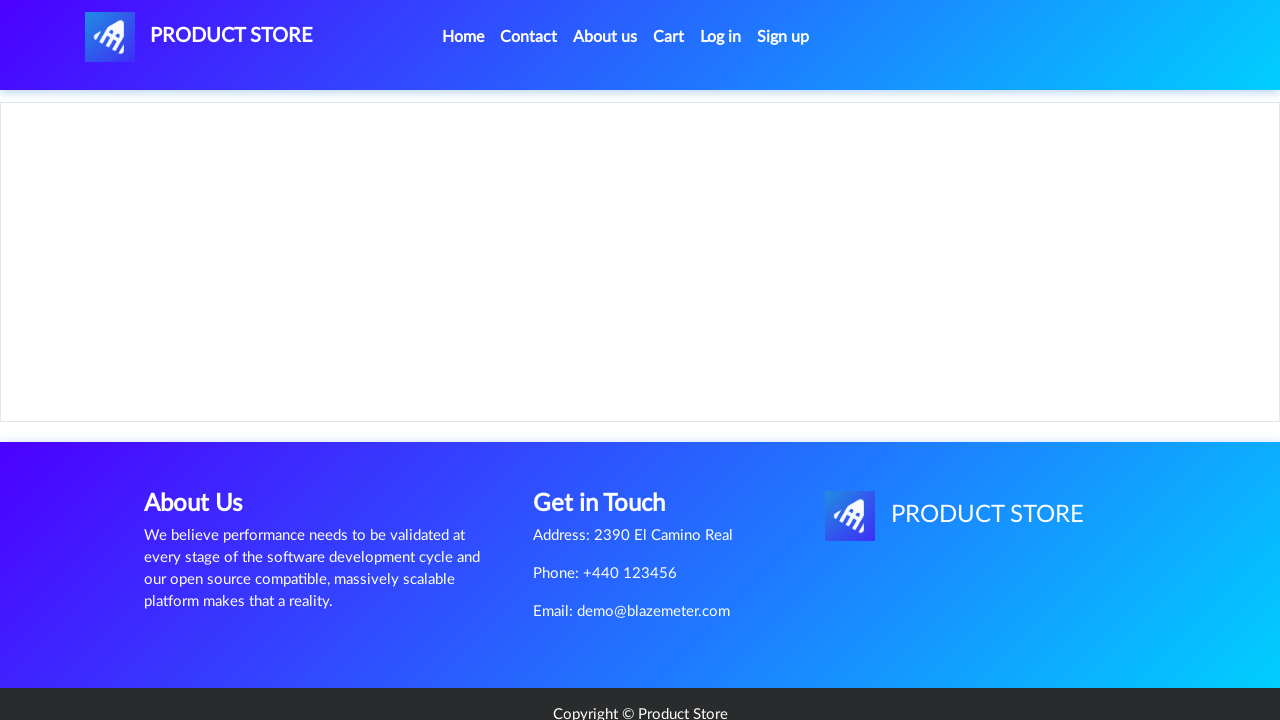

Clicked 'Add to Cart' button for second product at (610, 440) on xpath=/html/body/div[5]/div/div[2]/div[2]/div/a
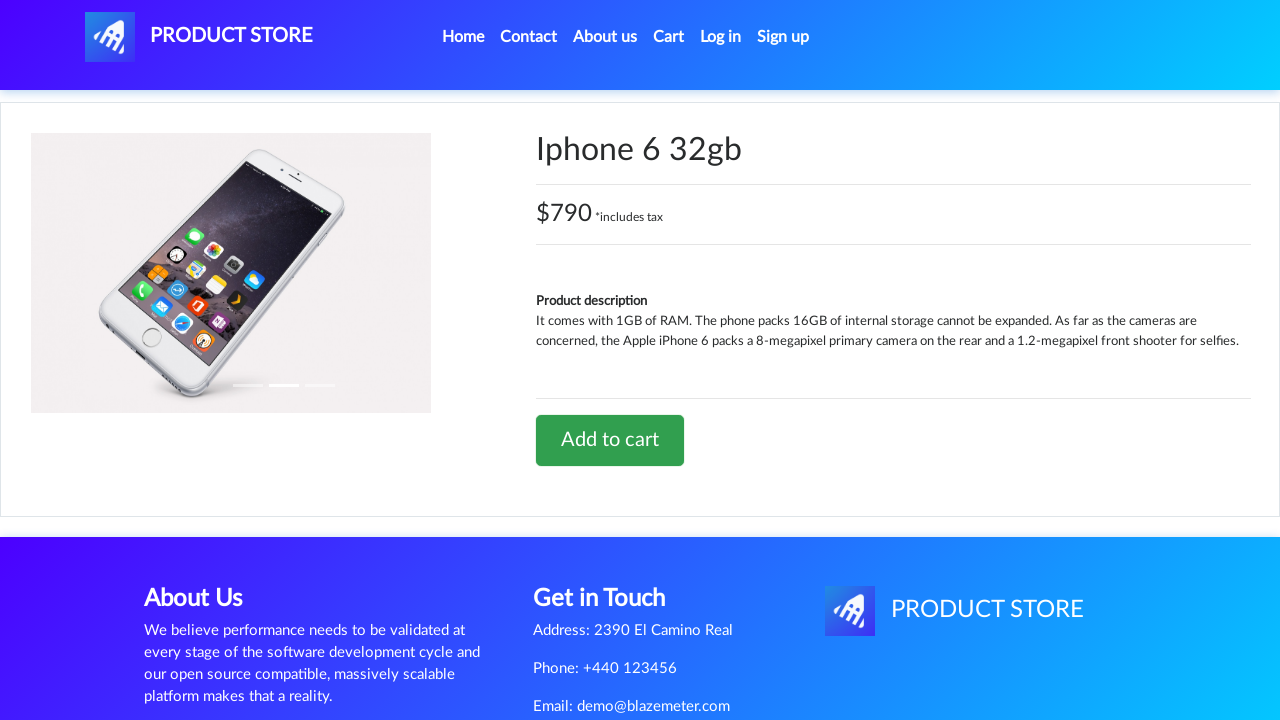

Waited 2 seconds for dialog to be processed
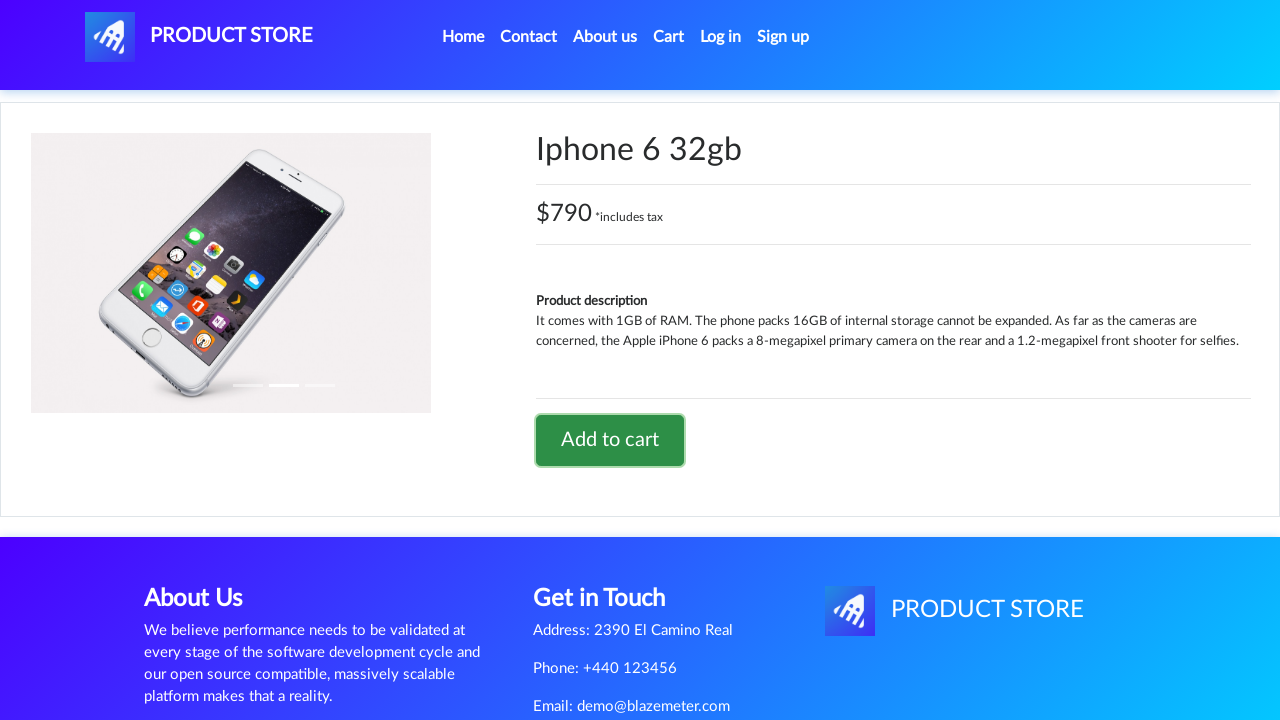

Navigated back to home page at (463, 37) on xpath=/html/body/nav/div/div/ul/li[1]/a
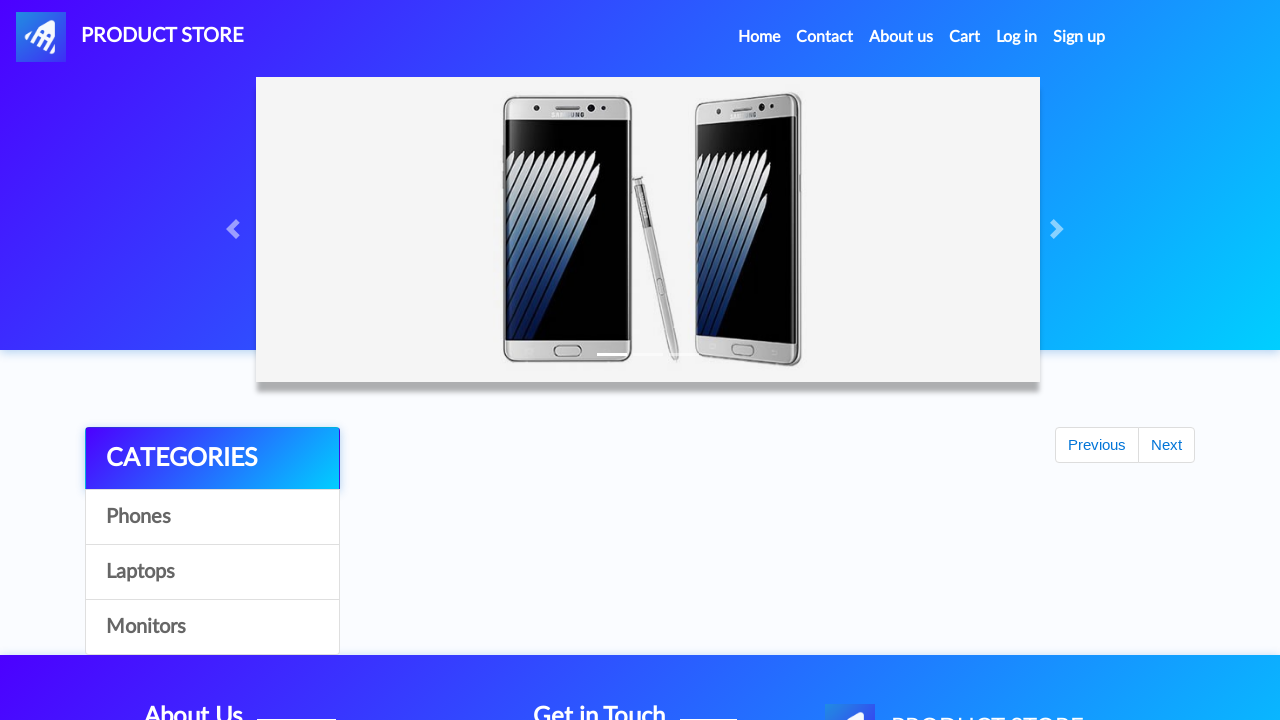

Clicked on third product at (739, 361) on xpath=/html/body/div[5]/div/div[2]/div/div[8]/div/div/h4/a
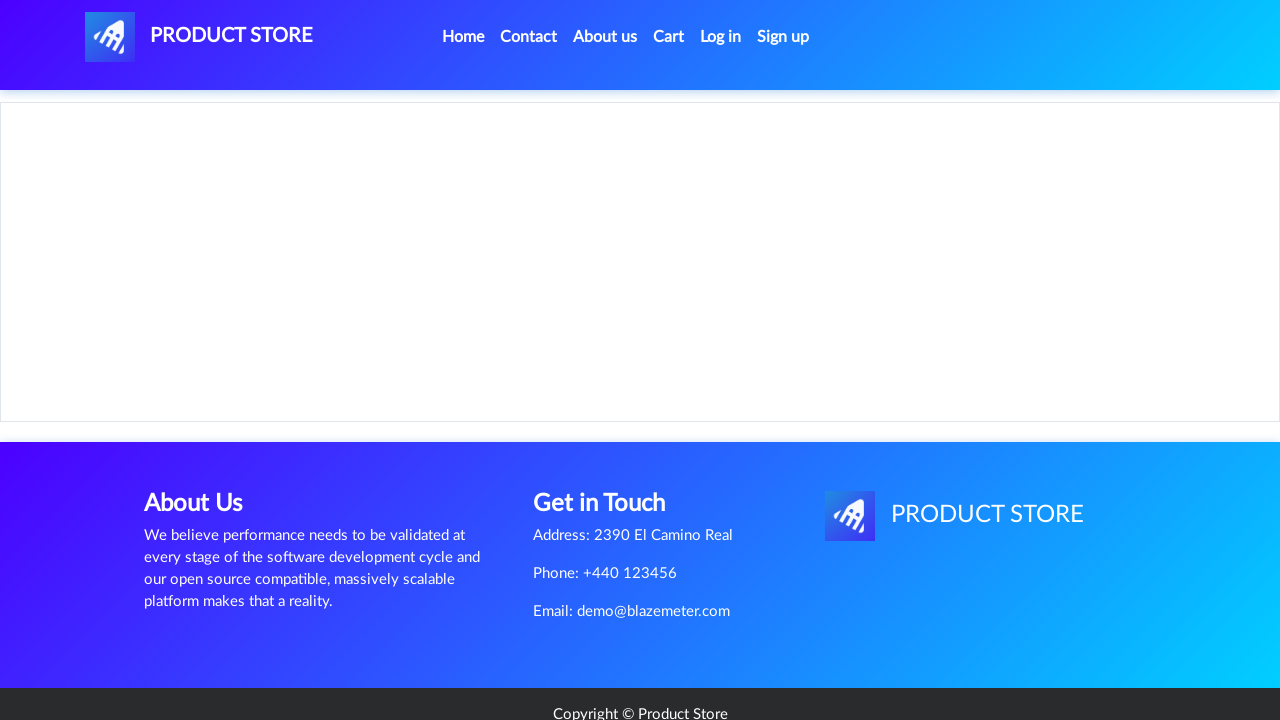

Clicked 'Add to Cart' button for third product at (610, 440) on xpath=/html/body/div[5]/div/div[2]/div[2]/div/a
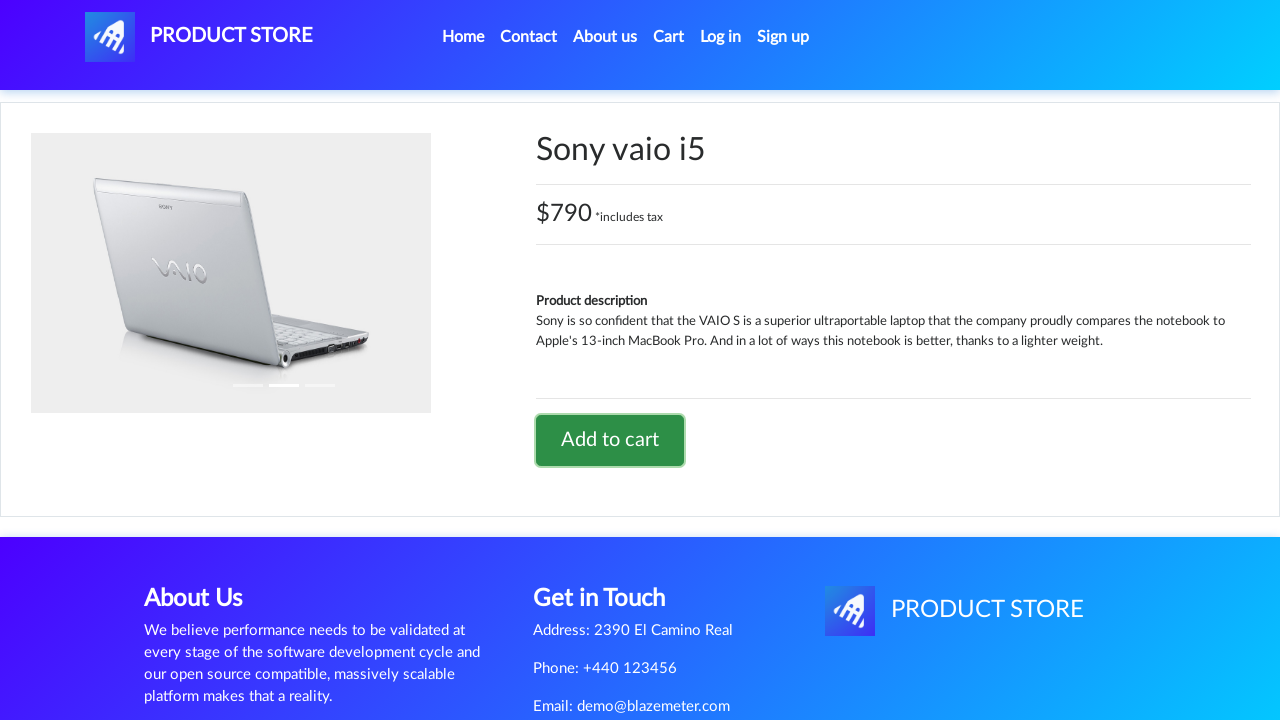

Waited 2 seconds for dialog to be processed
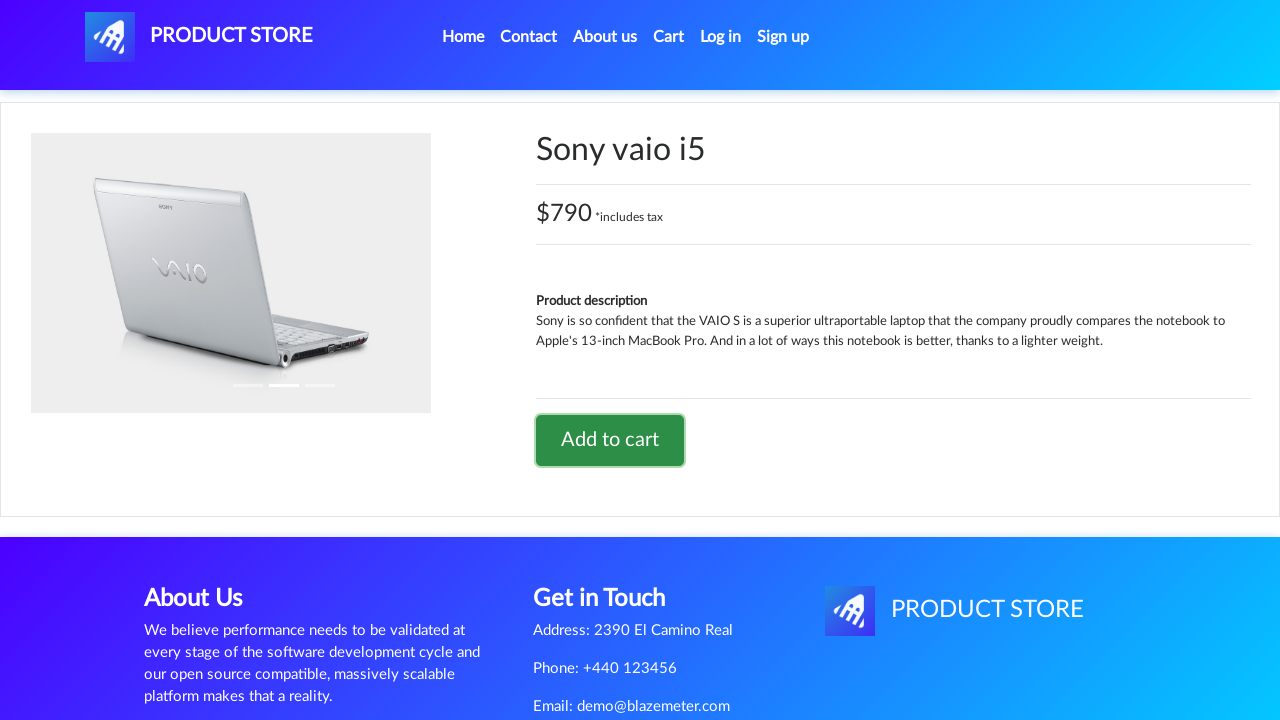

Clicked on cart button to navigate to shopping cart at (669, 37) on #cartur
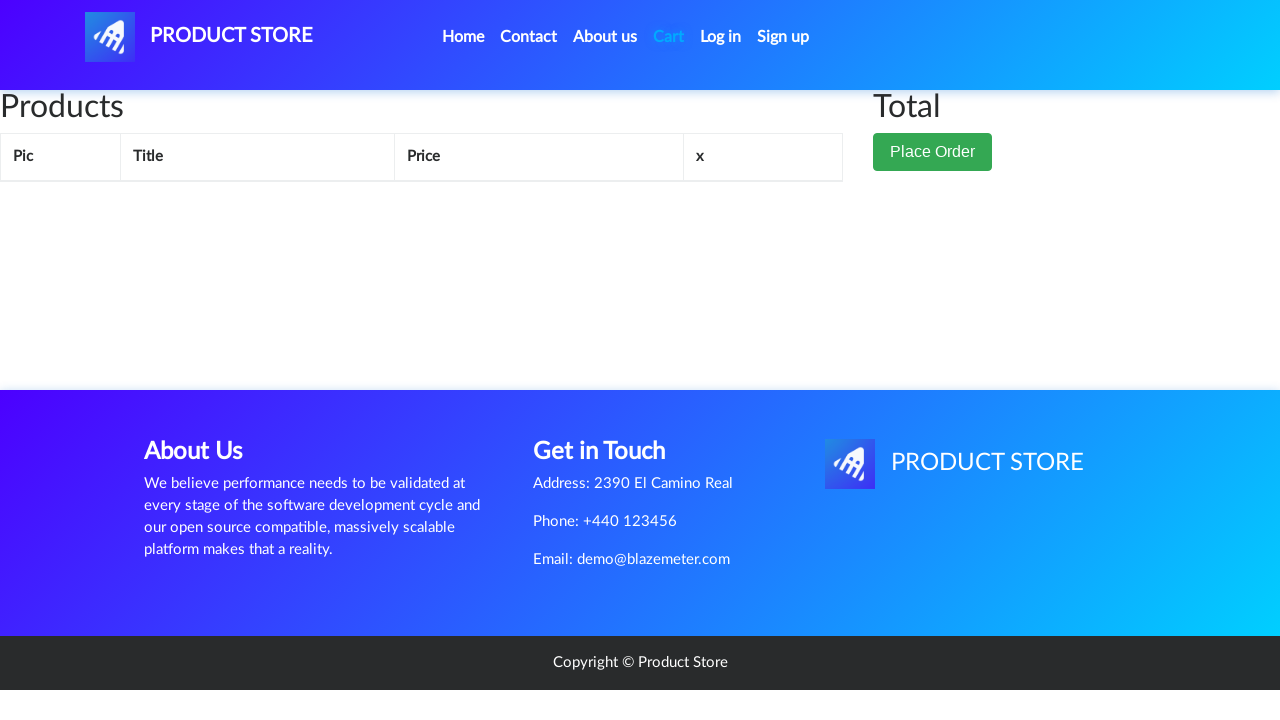

Cart page loaded with total price element visible
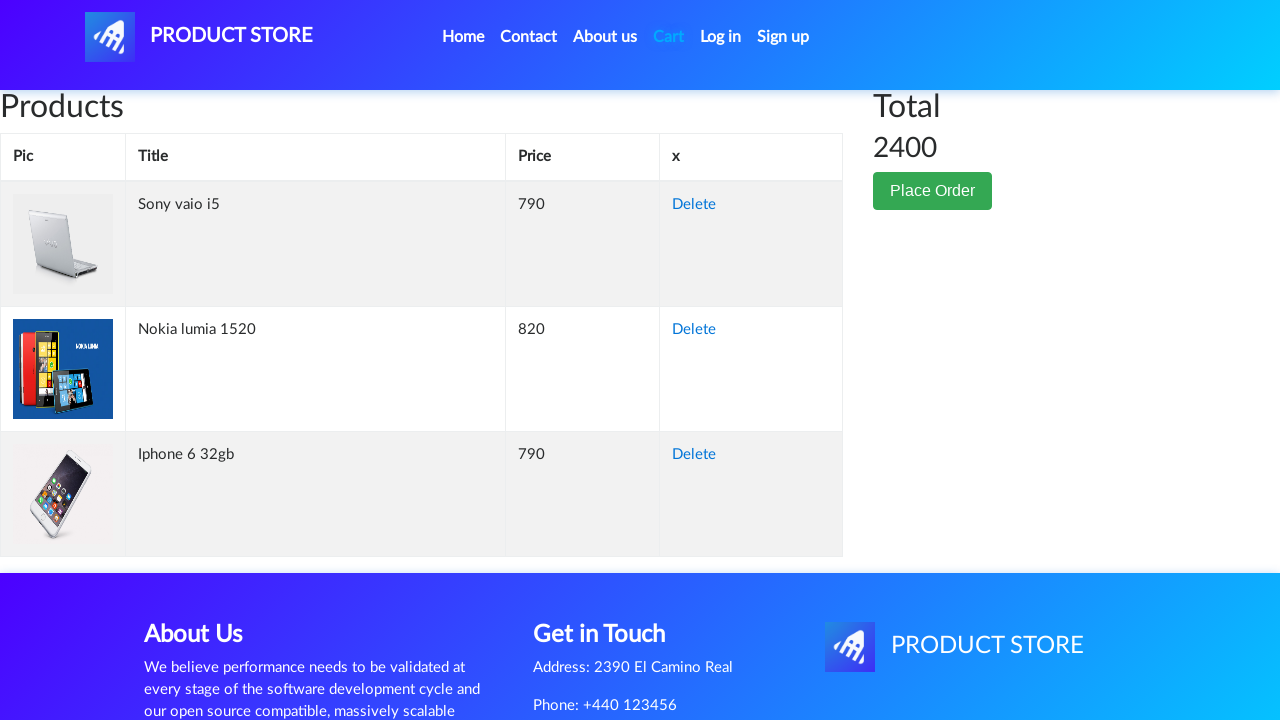

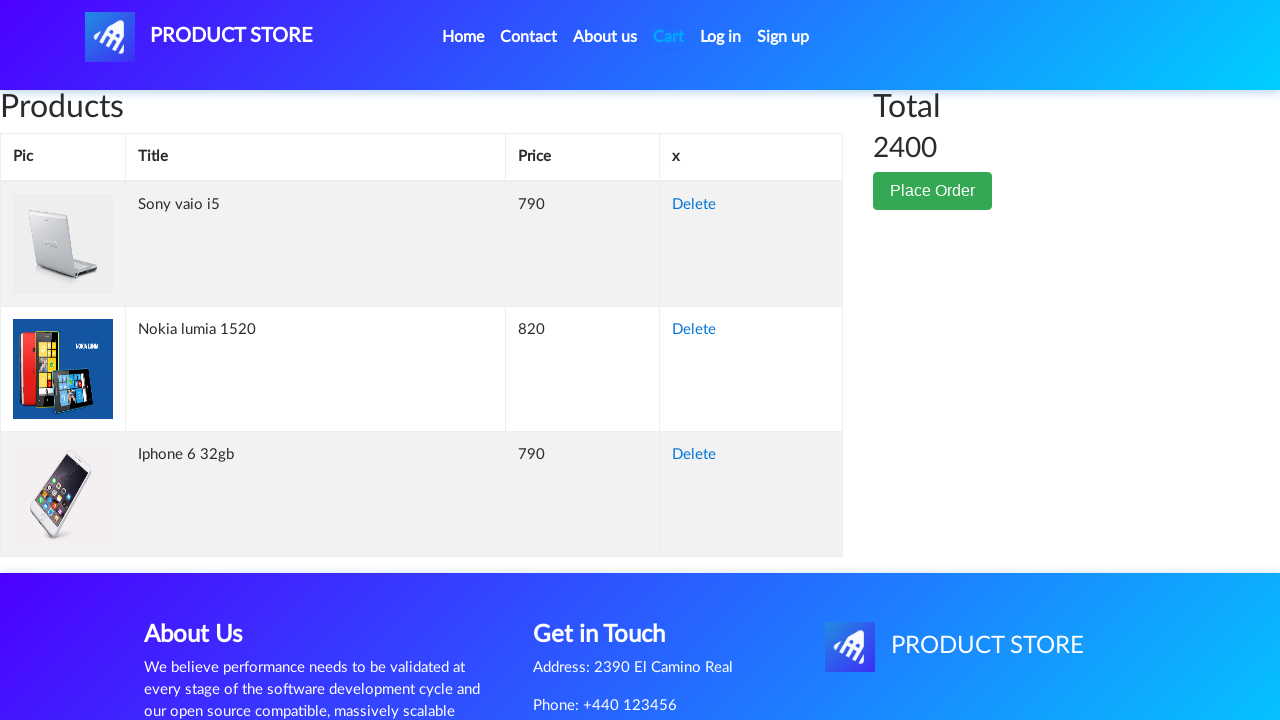